Navigates to Rahul Shetty Academy website and verifies the page loads by checking the title and URL are accessible

Starting URL: https://rahulshettyacademy.com

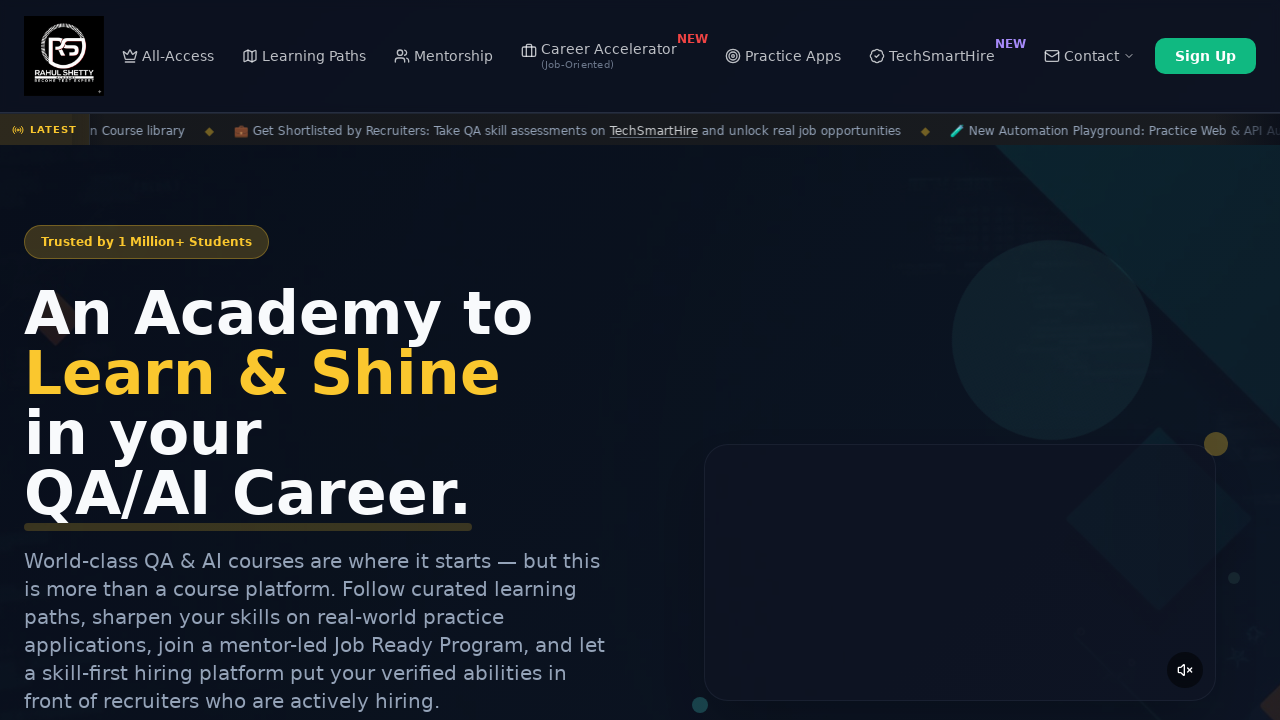

Waited for page to reach domcontentloaded state
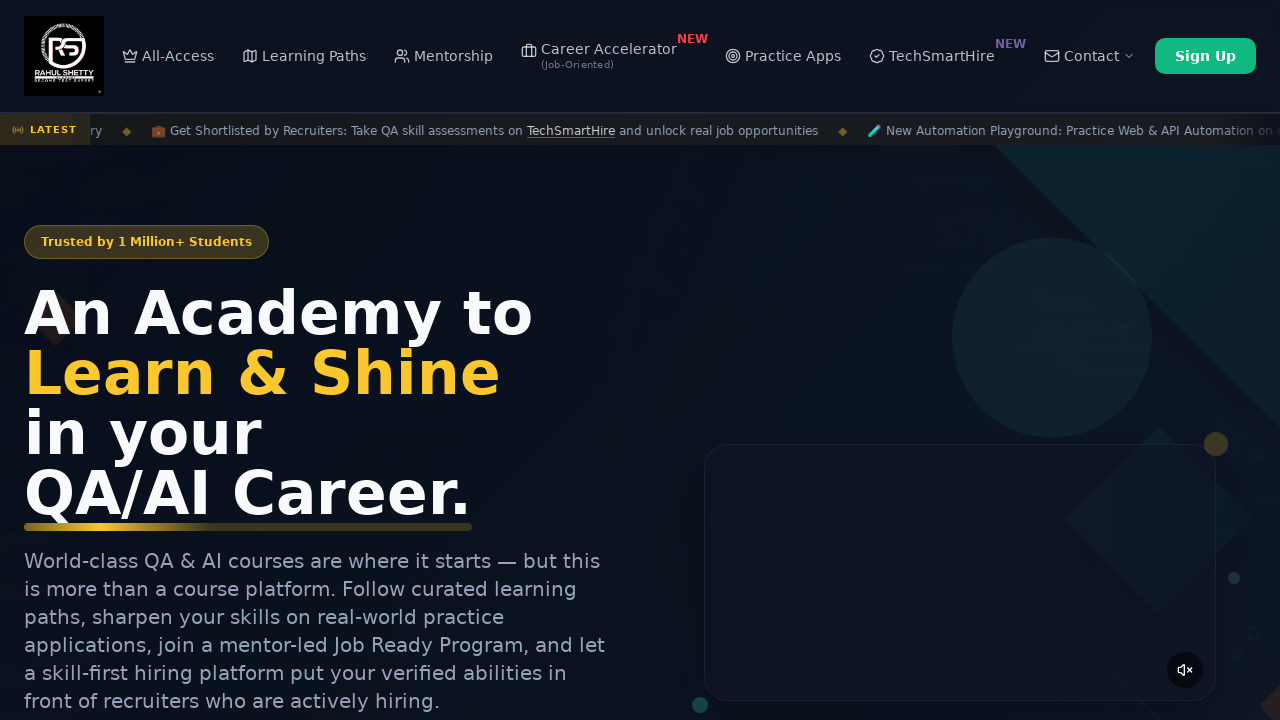

Verified page title is present and not None
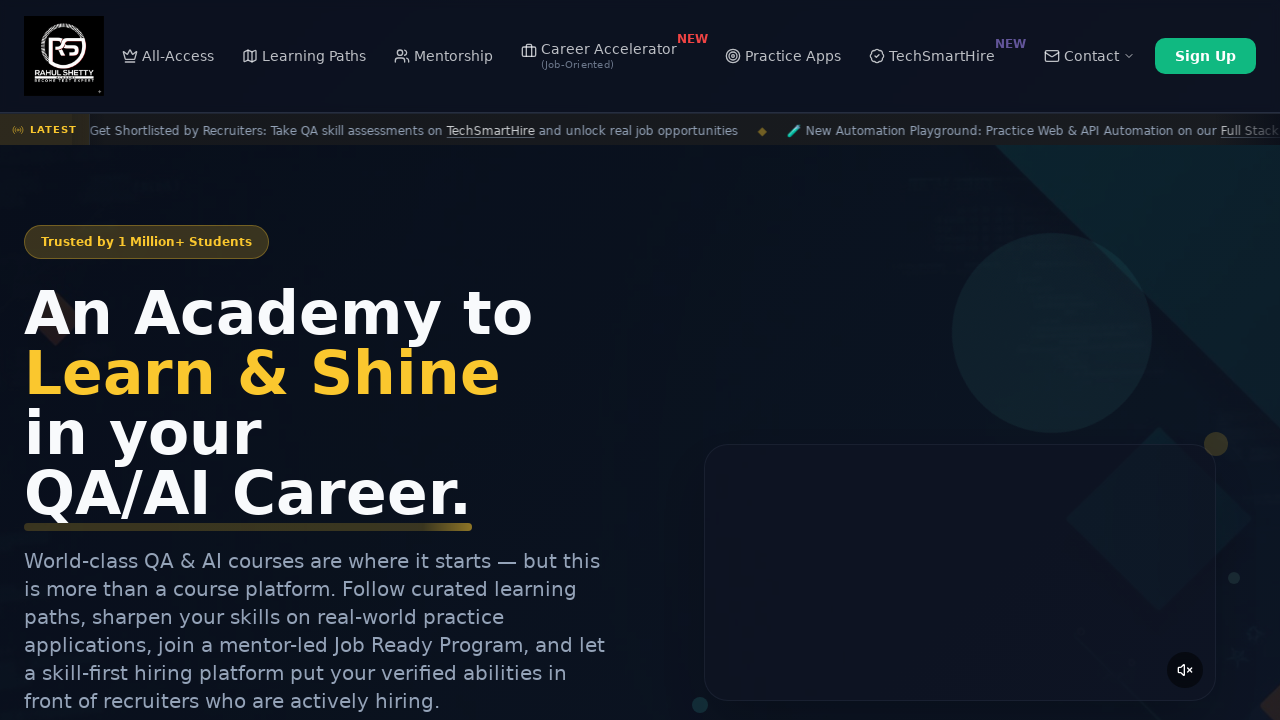

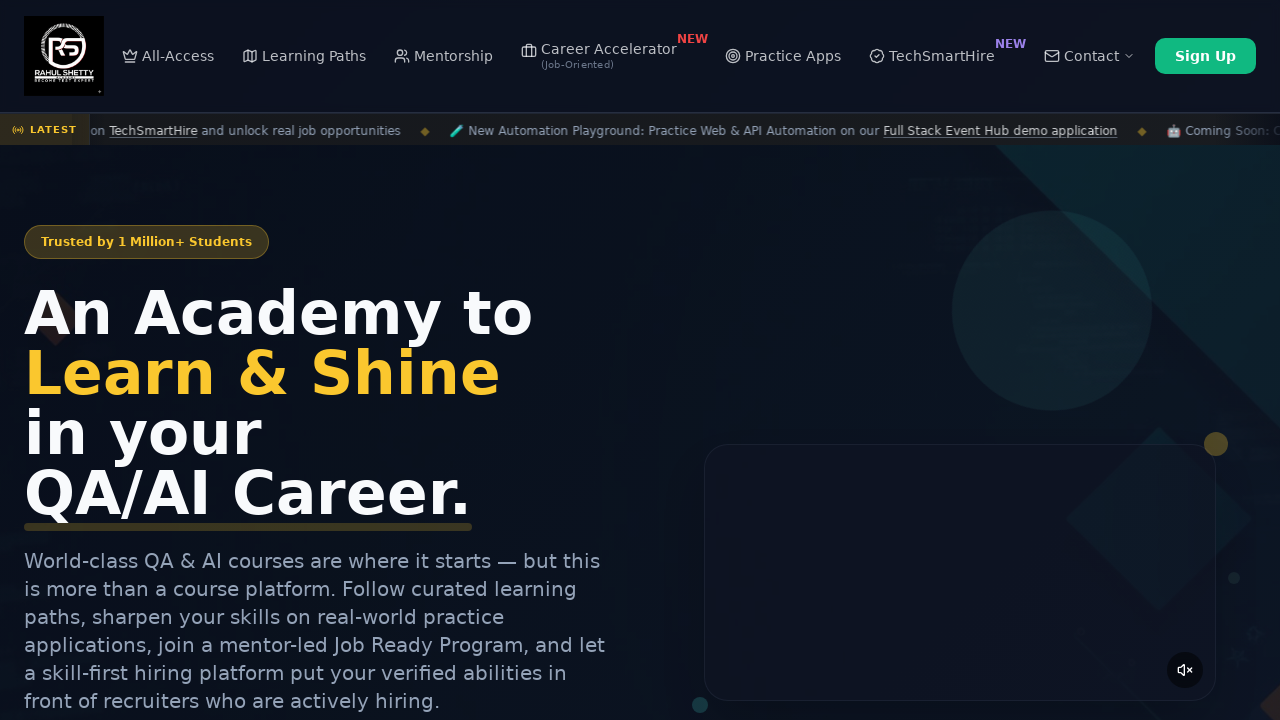